Tests injecting jQuery and jQuery Growl library into a page via JavaScript execution, then displays notification messages on the page for debugging purposes.

Starting URL: http://the-internet.herokuapp.com

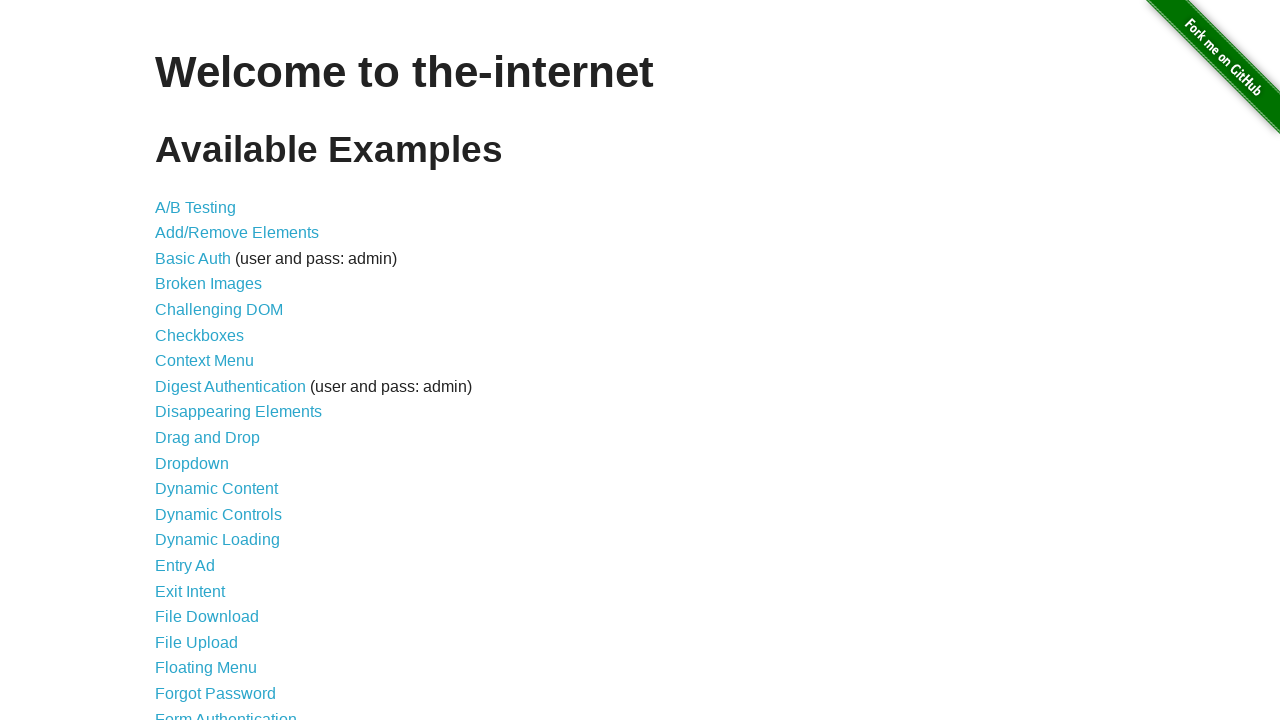

Injected jQuery library into page if not already present
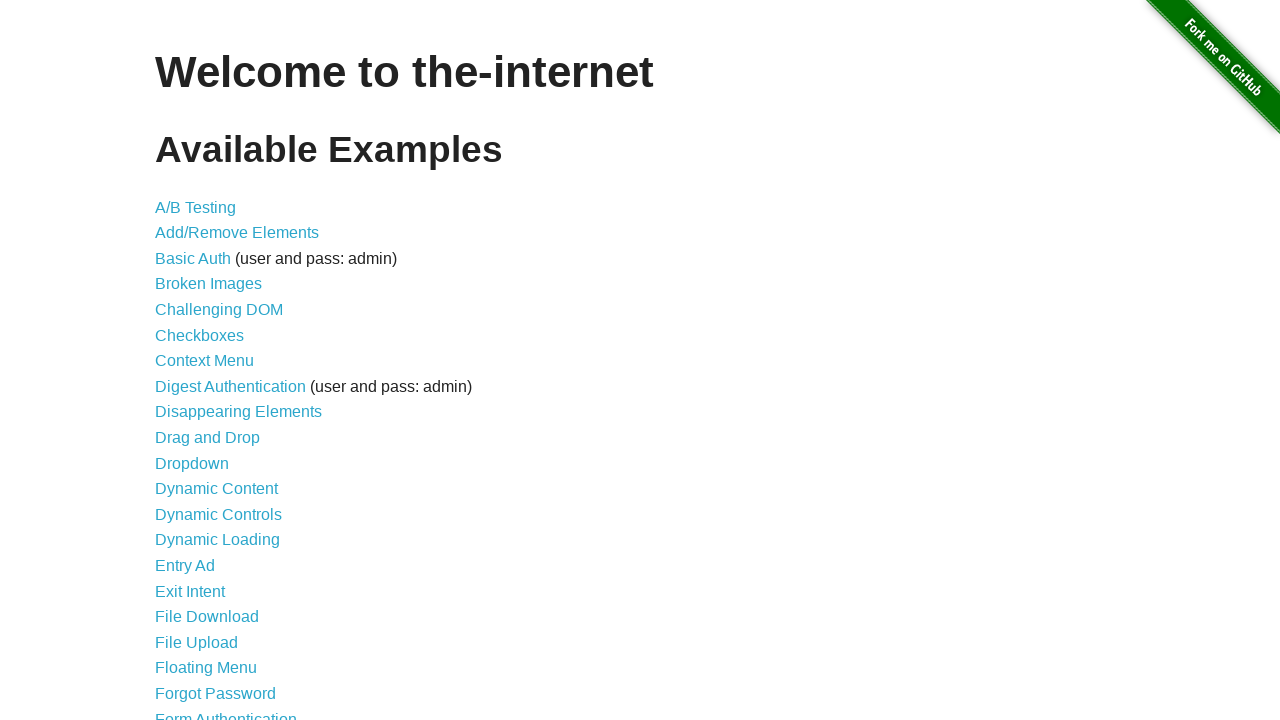

jQuery library loaded and ready
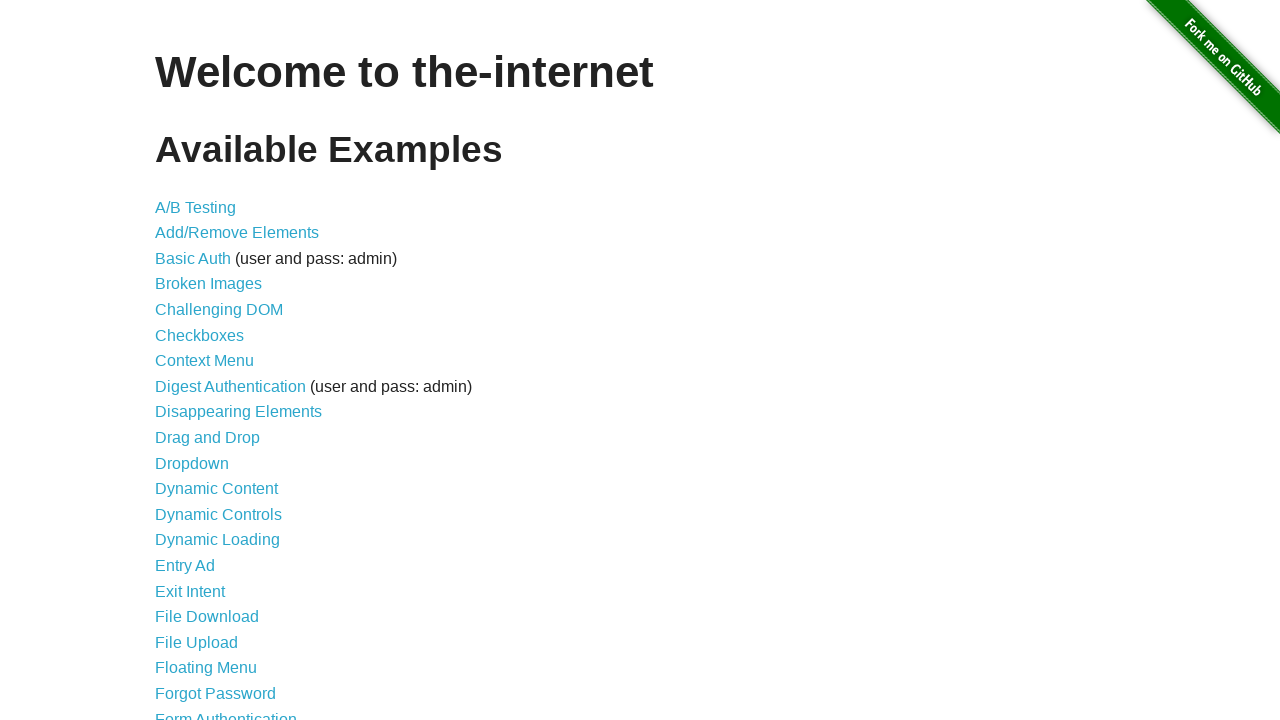

jQuery Growl plugin script loaded via $.getScript()
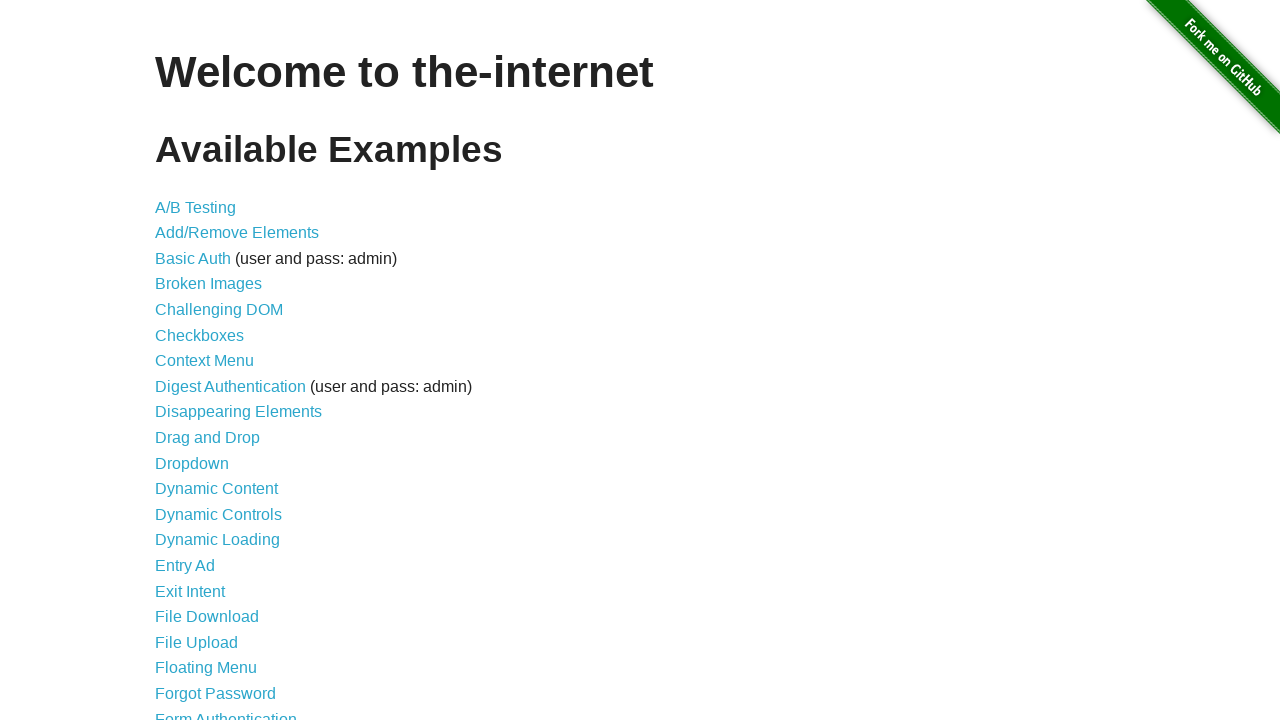

jQuery Growl CSS stylesheet appended to page head
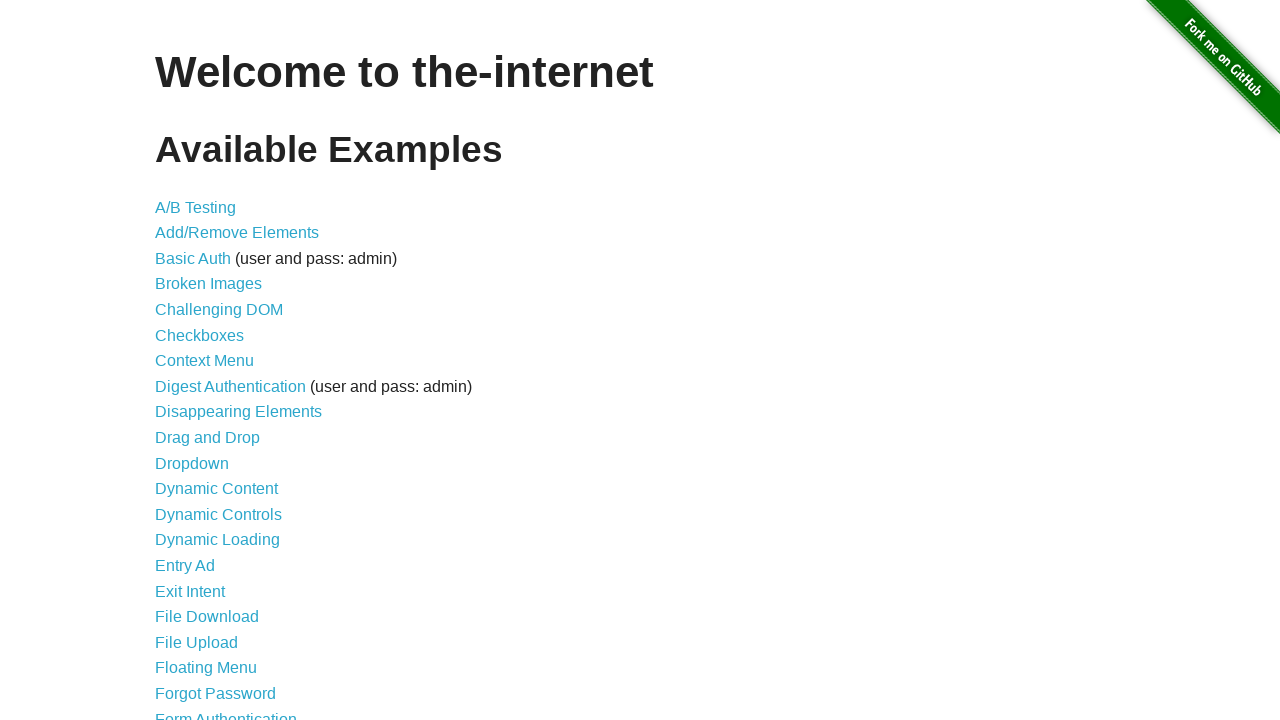

jQuery Growl plugin initialized and ready
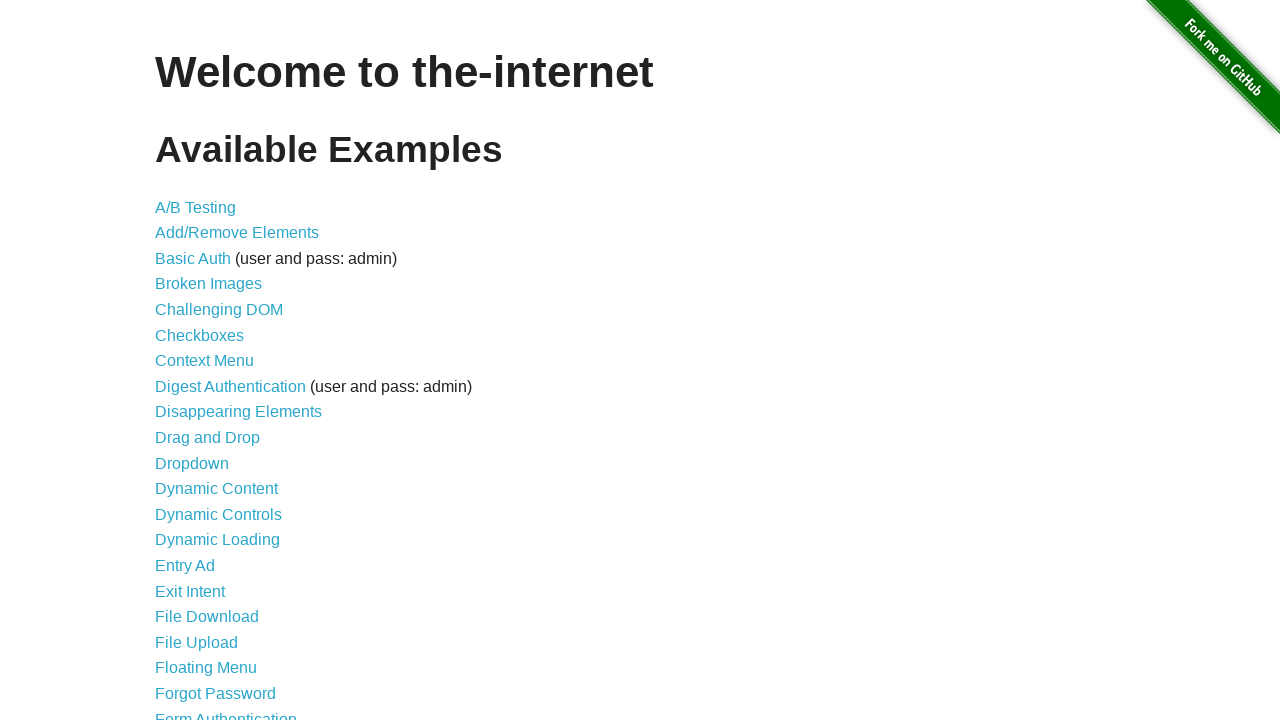

Displayed jQuery Growl notification with title 'GET' and message '/'
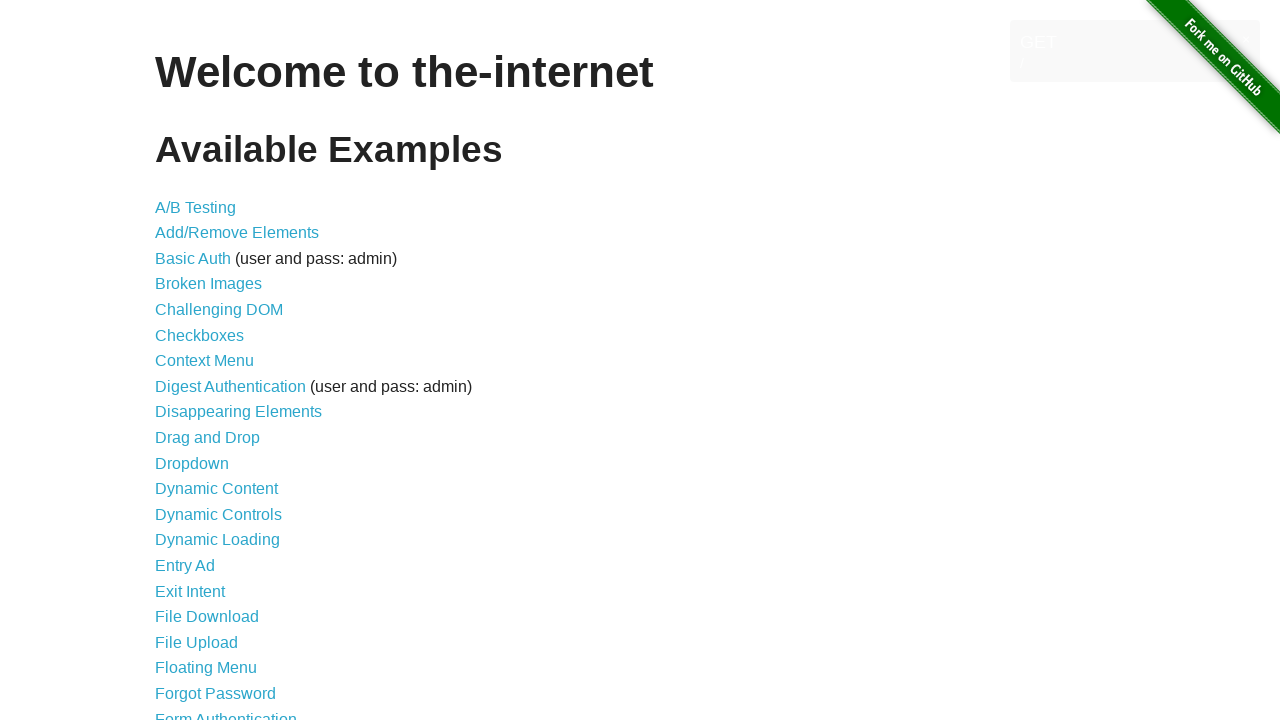

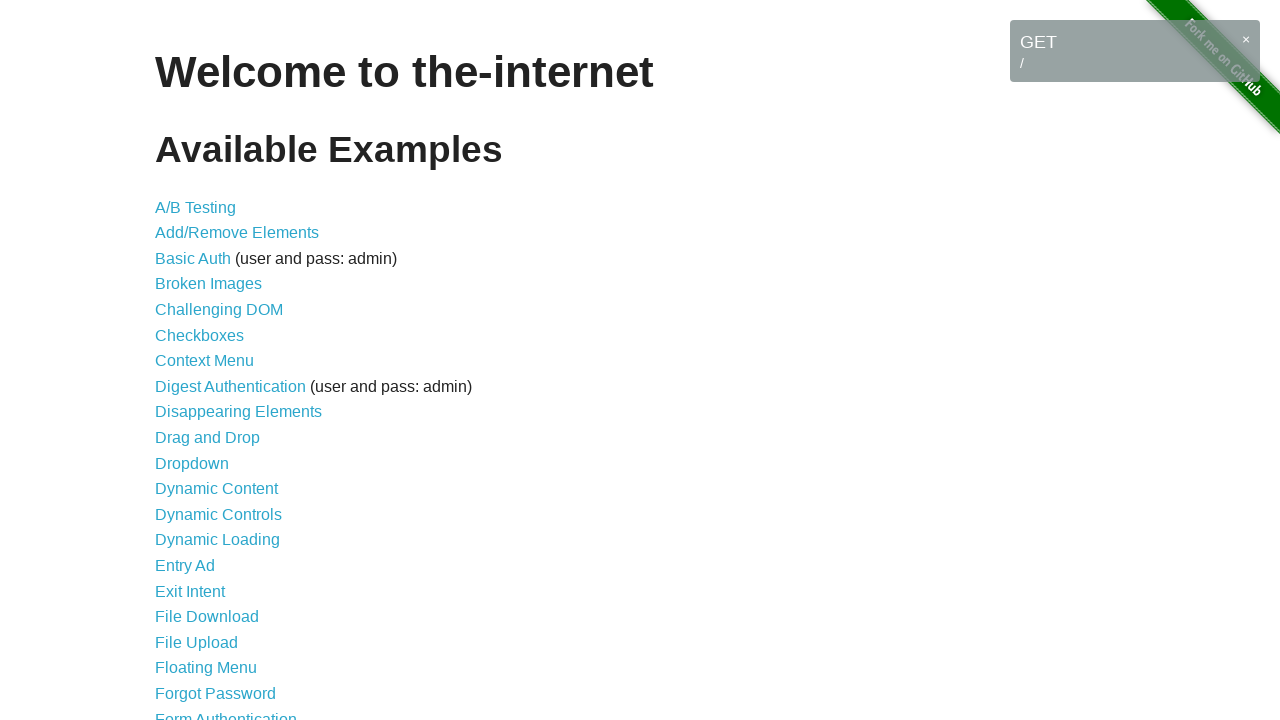